Tests file upload functionality by selecting a file using the file input element on a file upload demo page.

Starting URL: https://the-internet.herokuapp.com/upload

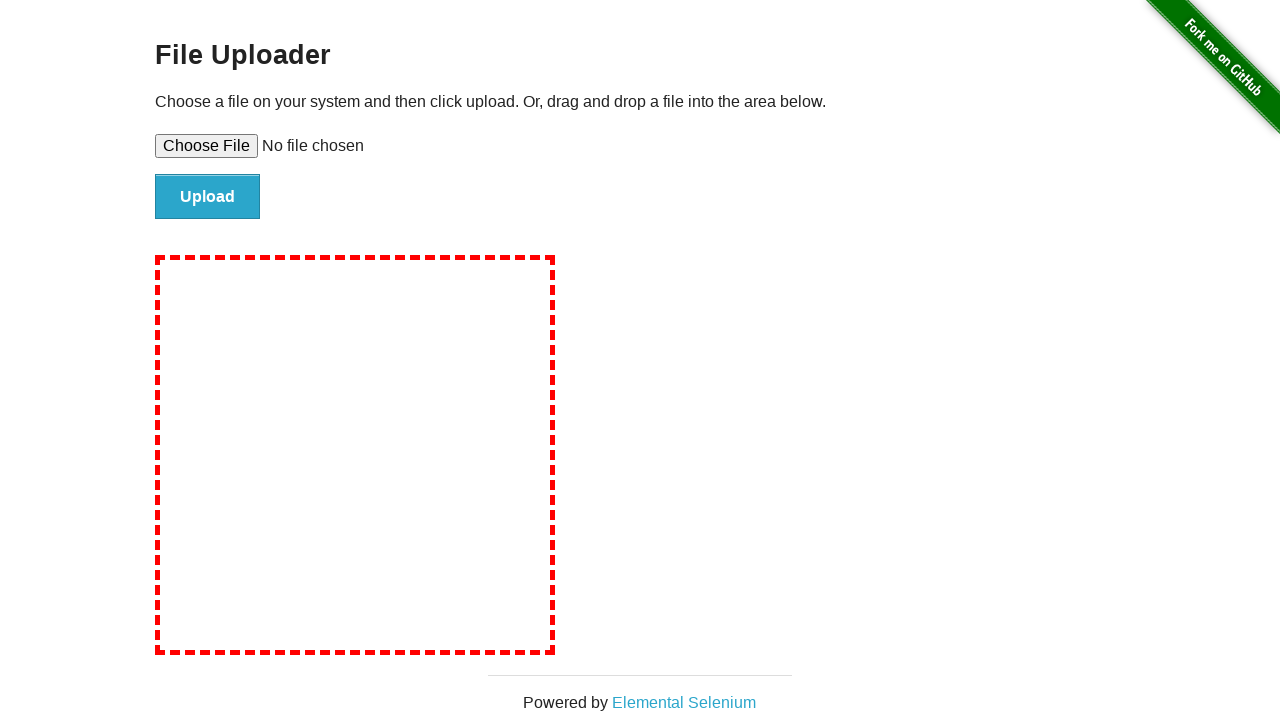

Set input file 'test_upload_file.txt' to file upload element
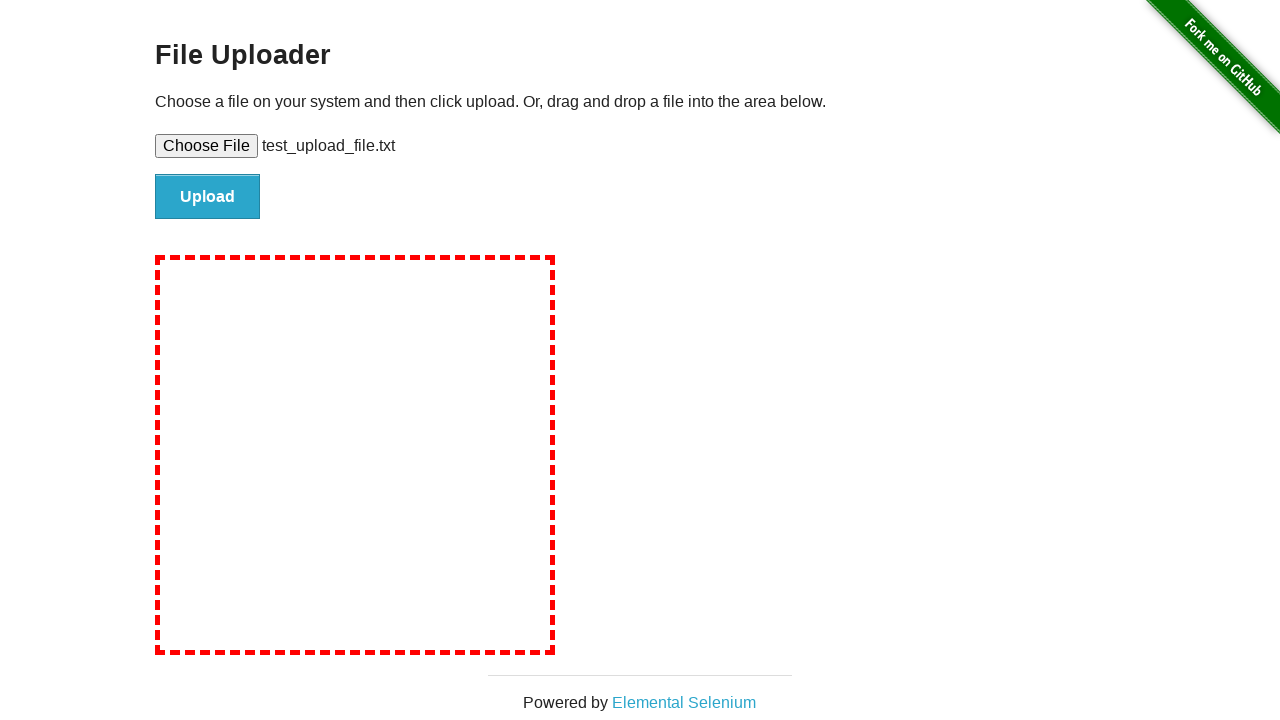

Clicked file upload submit button at (208, 197) on #file-submit
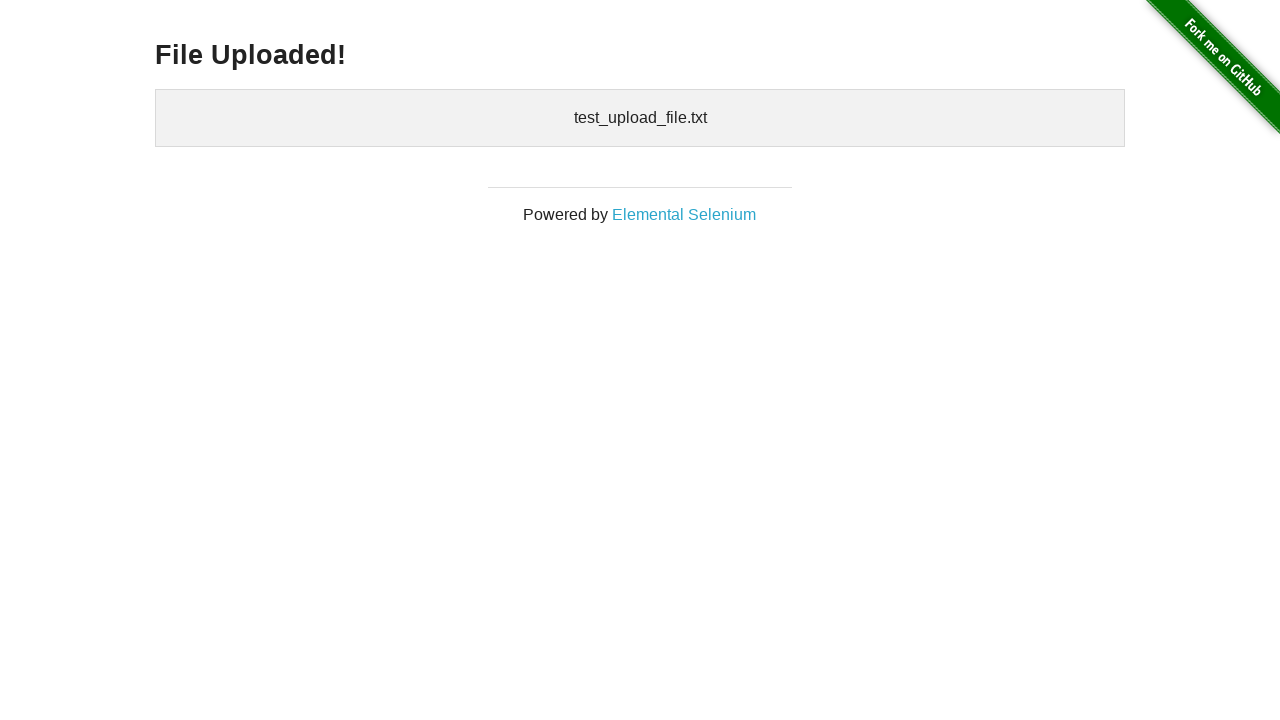

Upload confirmation element loaded
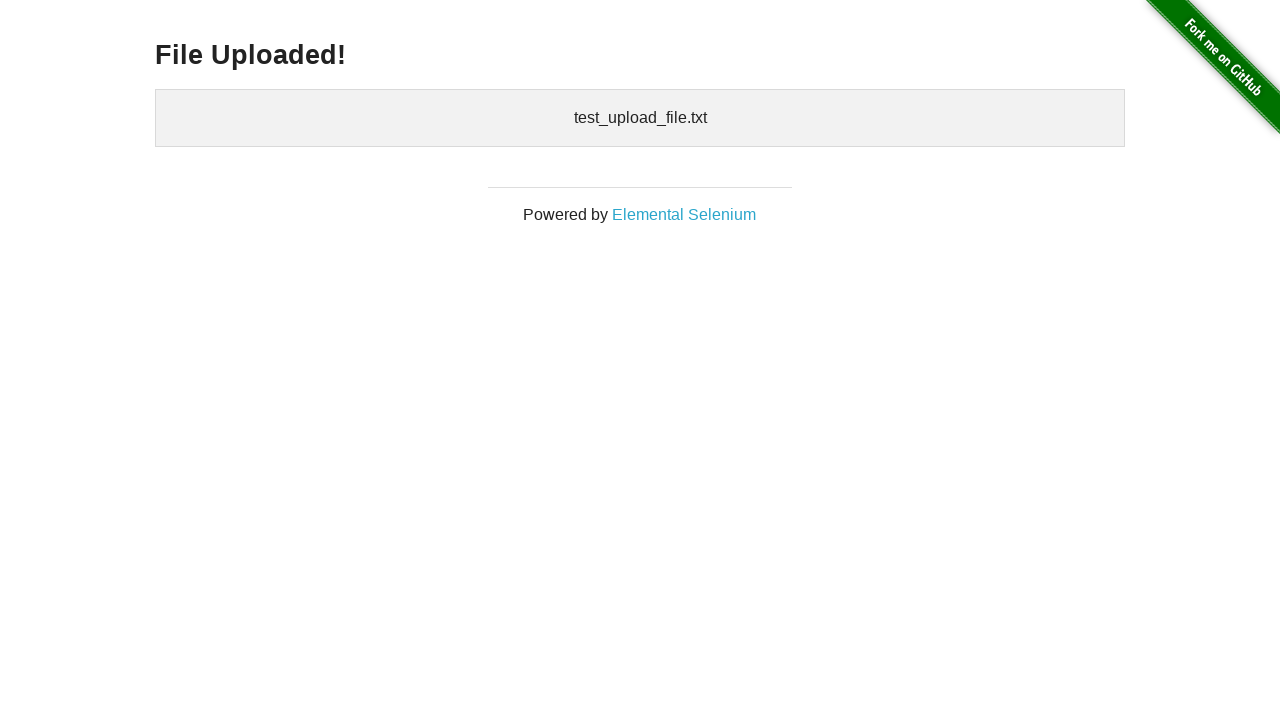

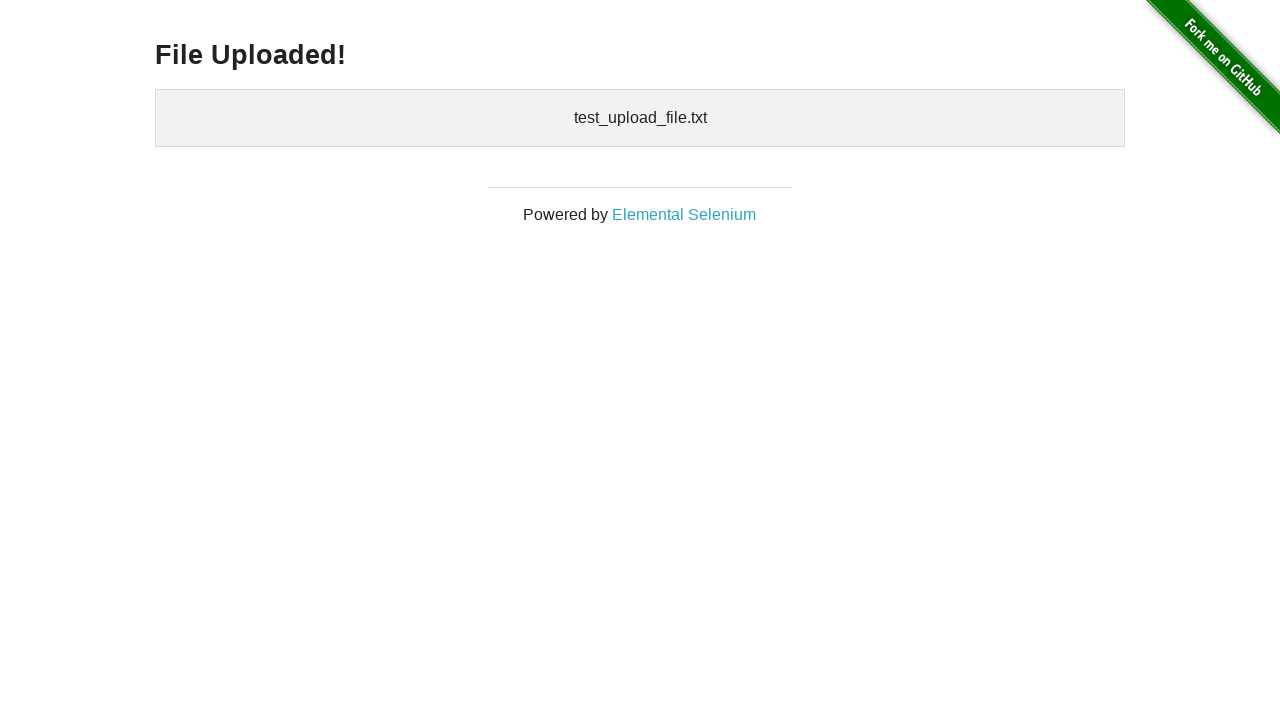